Tests opening a new browser tab by clicking the "New Tab" button and verifying the new tab opens successfully

Starting URL: https://demoqa.com/browser-windows

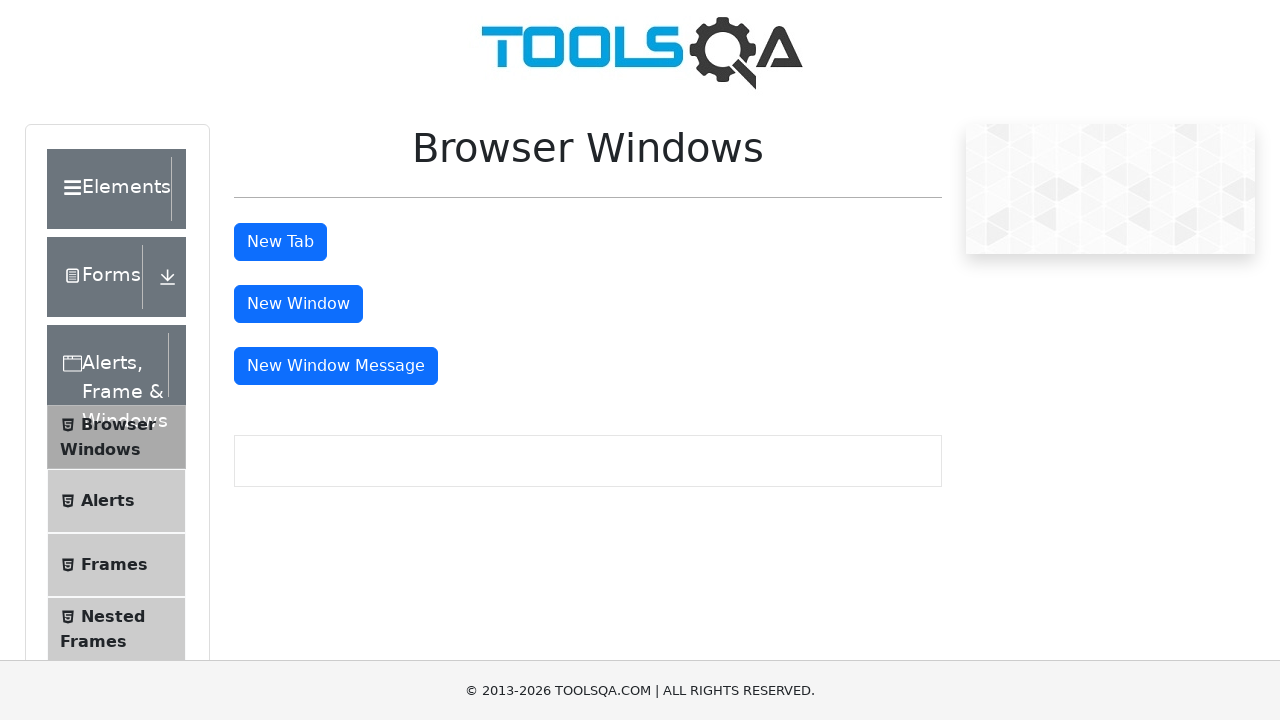

Clicked 'New Tab' button to open new browser tab at (280, 242) on #tabButton
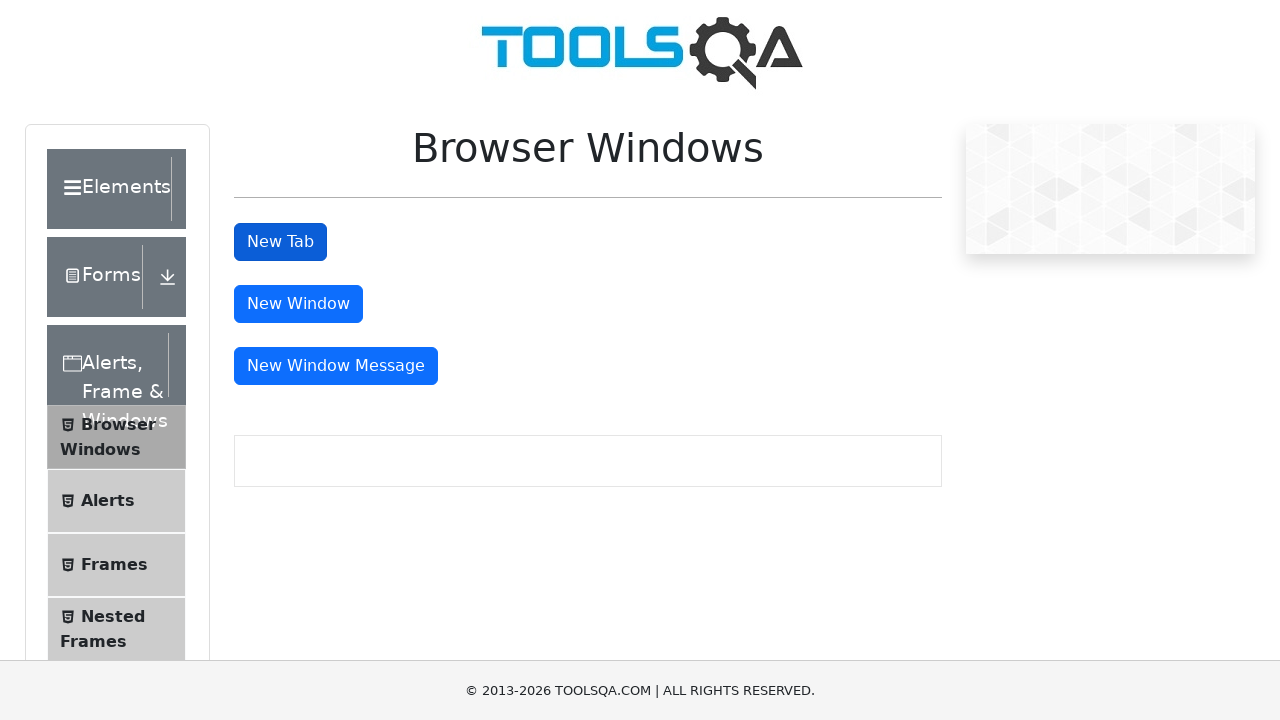

New tab page object retrieved
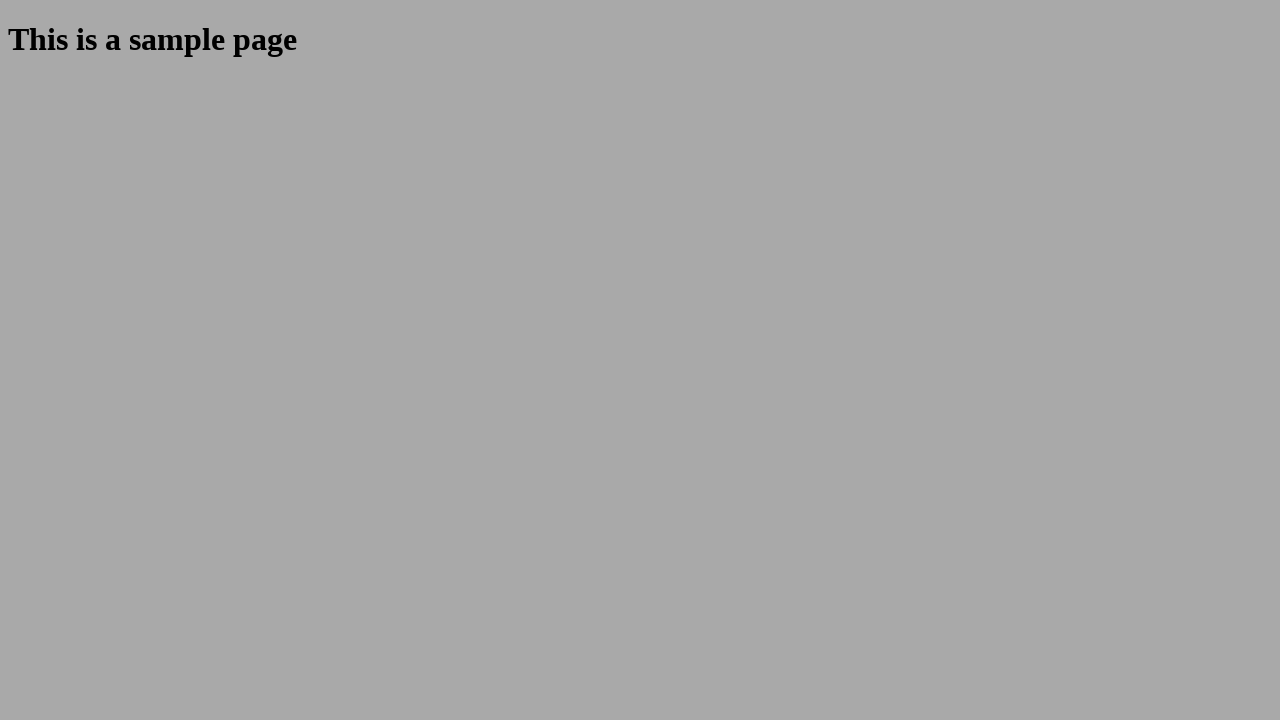

New tab page fully loaded (networkidle state)
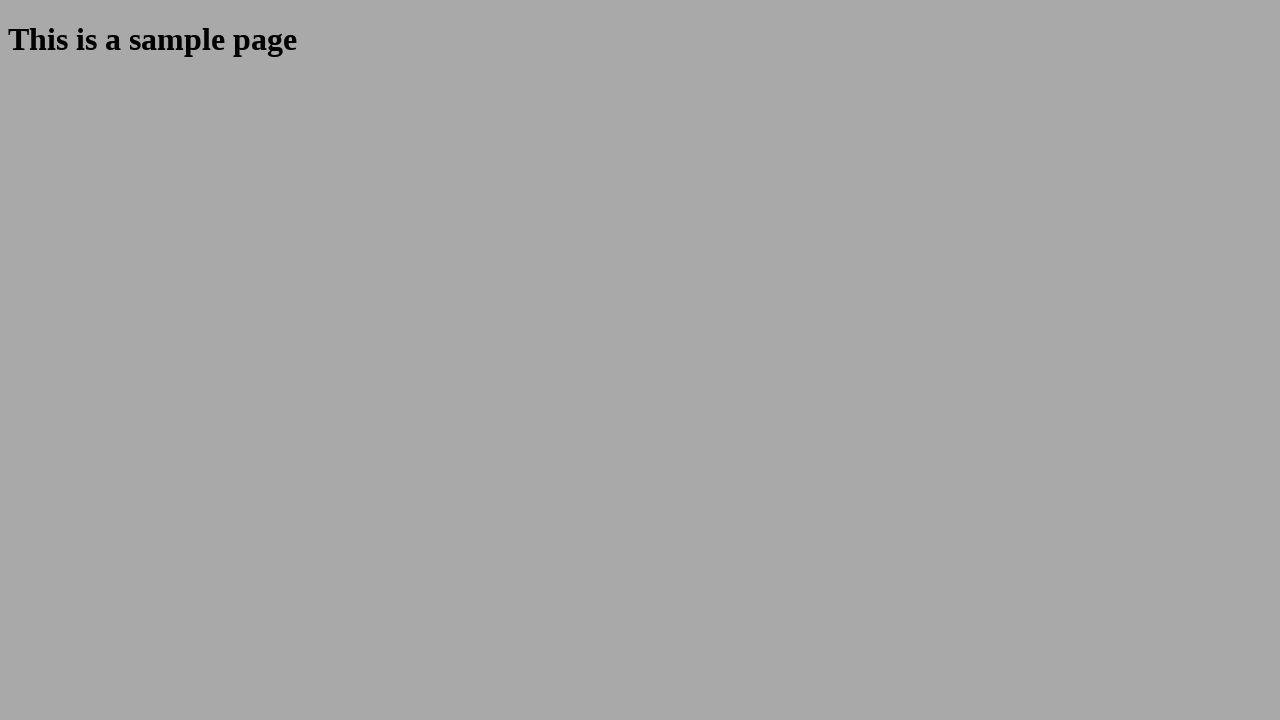

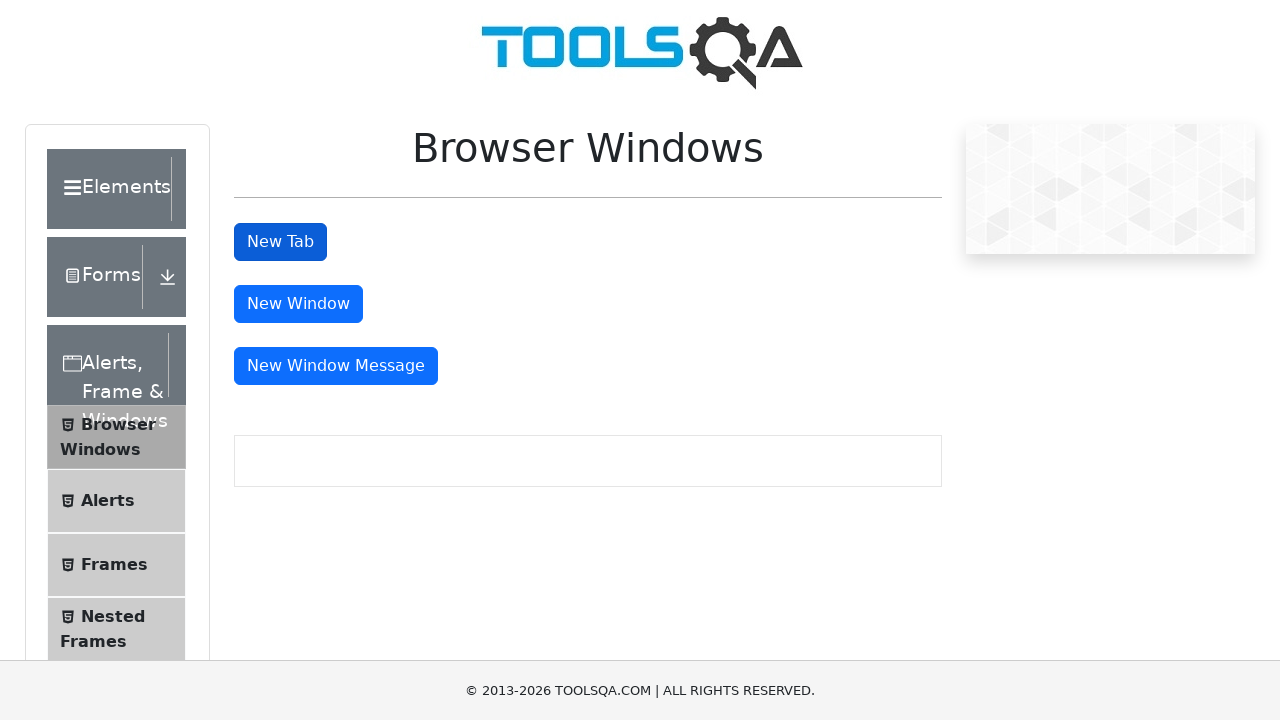